Tests form validation when phone number contains invalid characters (letters and special characters), verifying the form does not submit.

Starting URL: https://demoqa.com/automation-practice-form

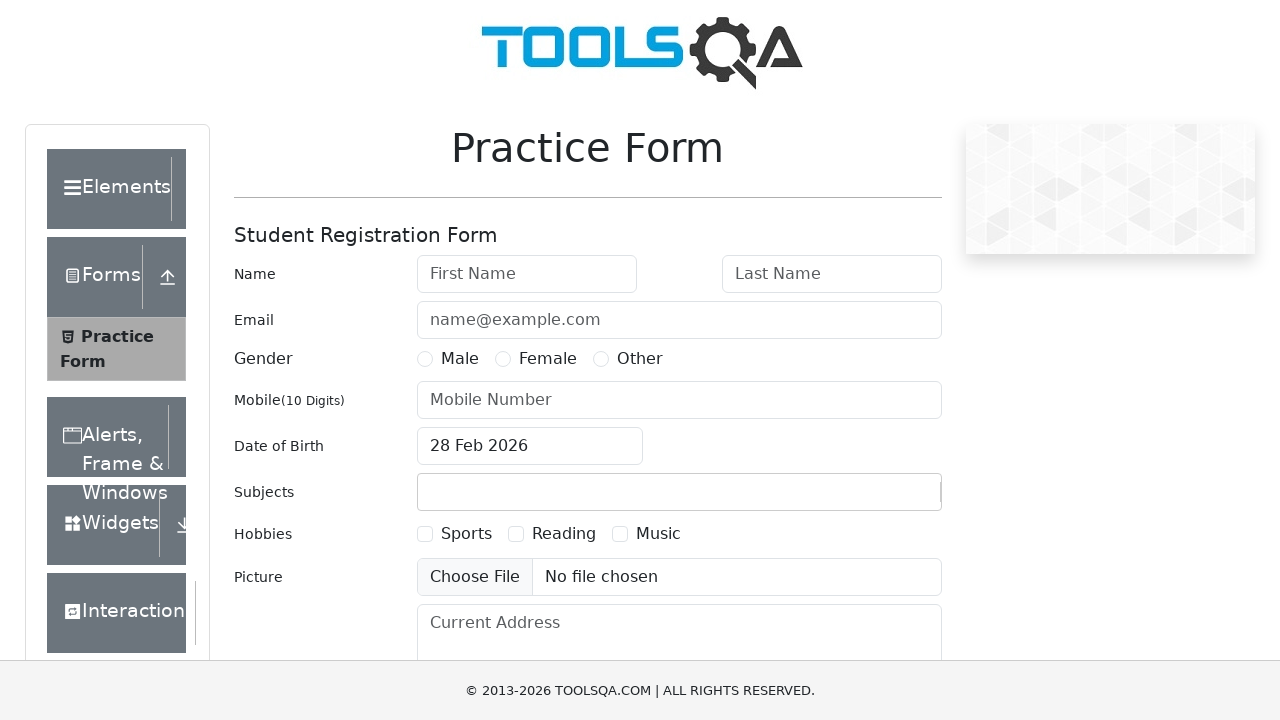

Filled first name field with 'Kate' on #firstName
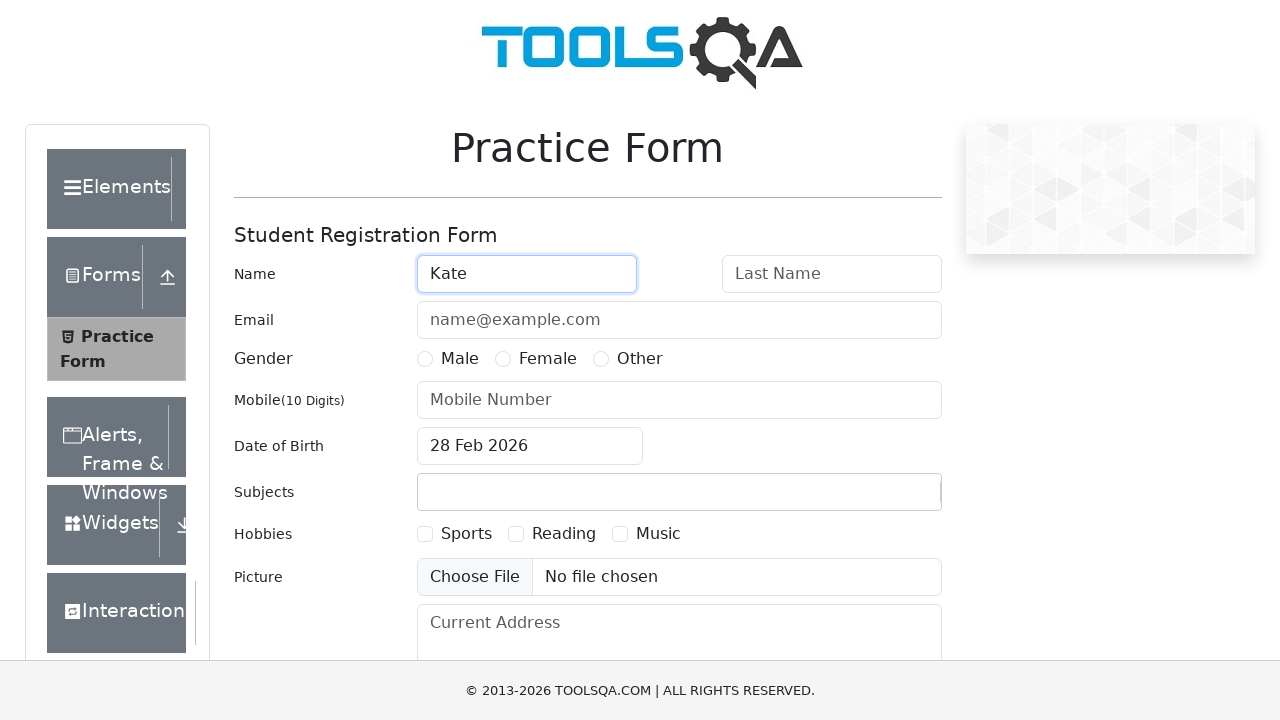

Filled last name field with 'Shulinina' on #lastName
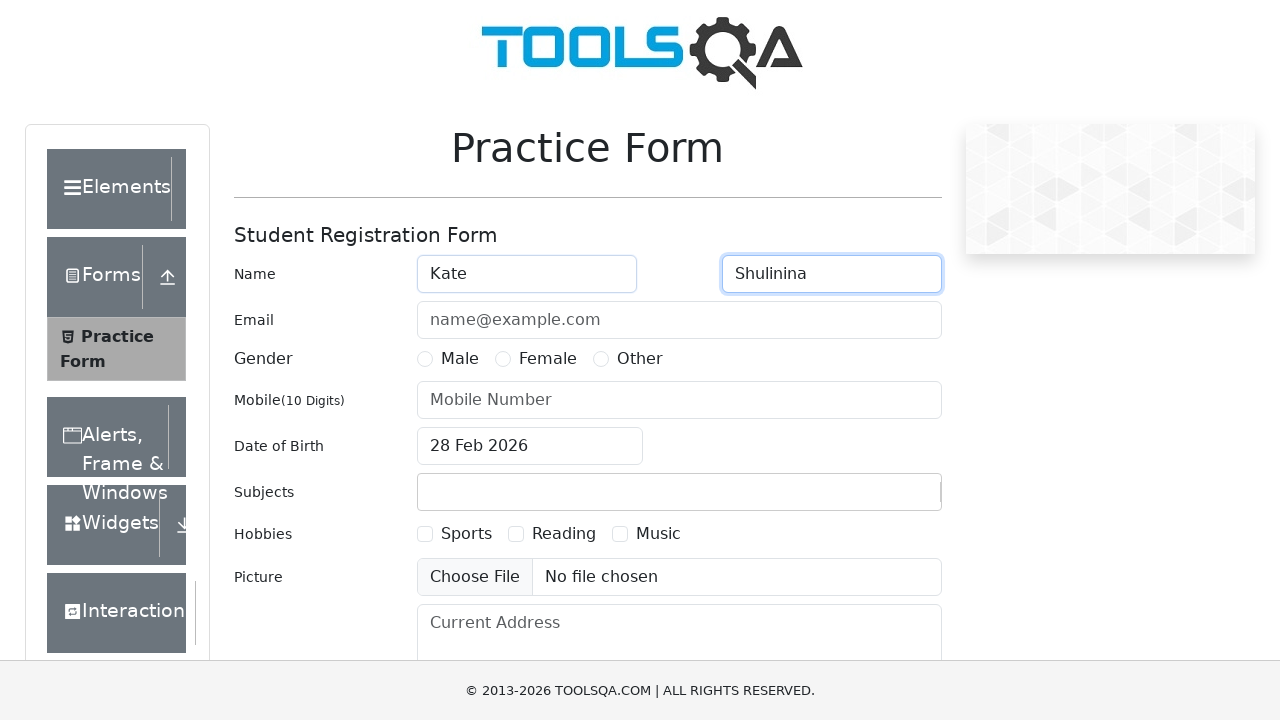

Selected Female gender option at (548, 359) on text=Female
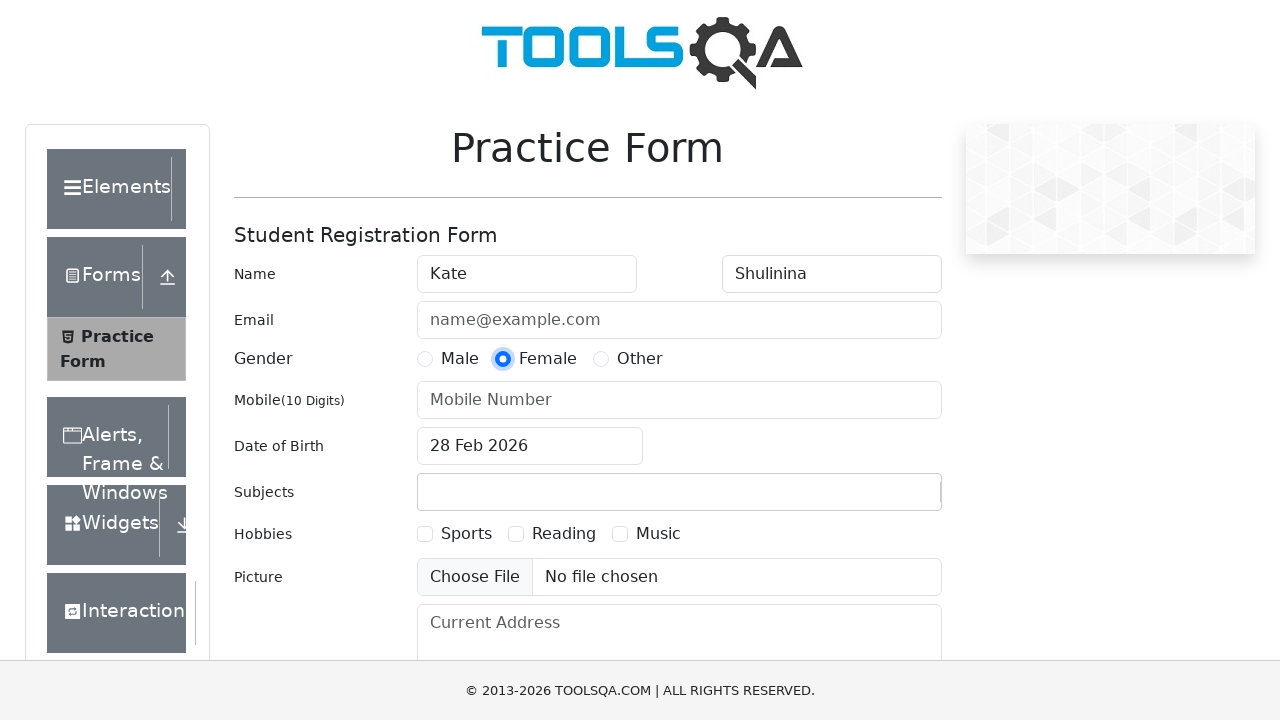

Filled phone number field with invalid characters 'ваfff&%^$#' on #userNumber
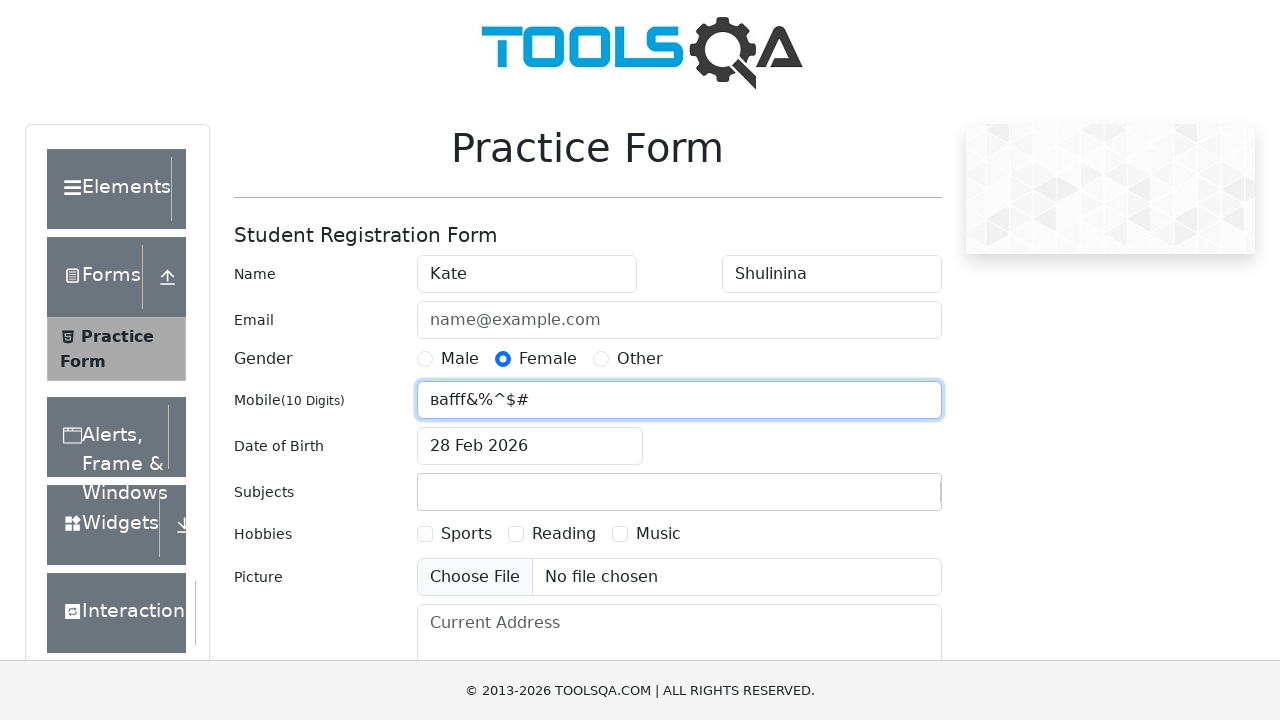

Clicked date of birth input field at (530, 446) on #dateOfBirthInput
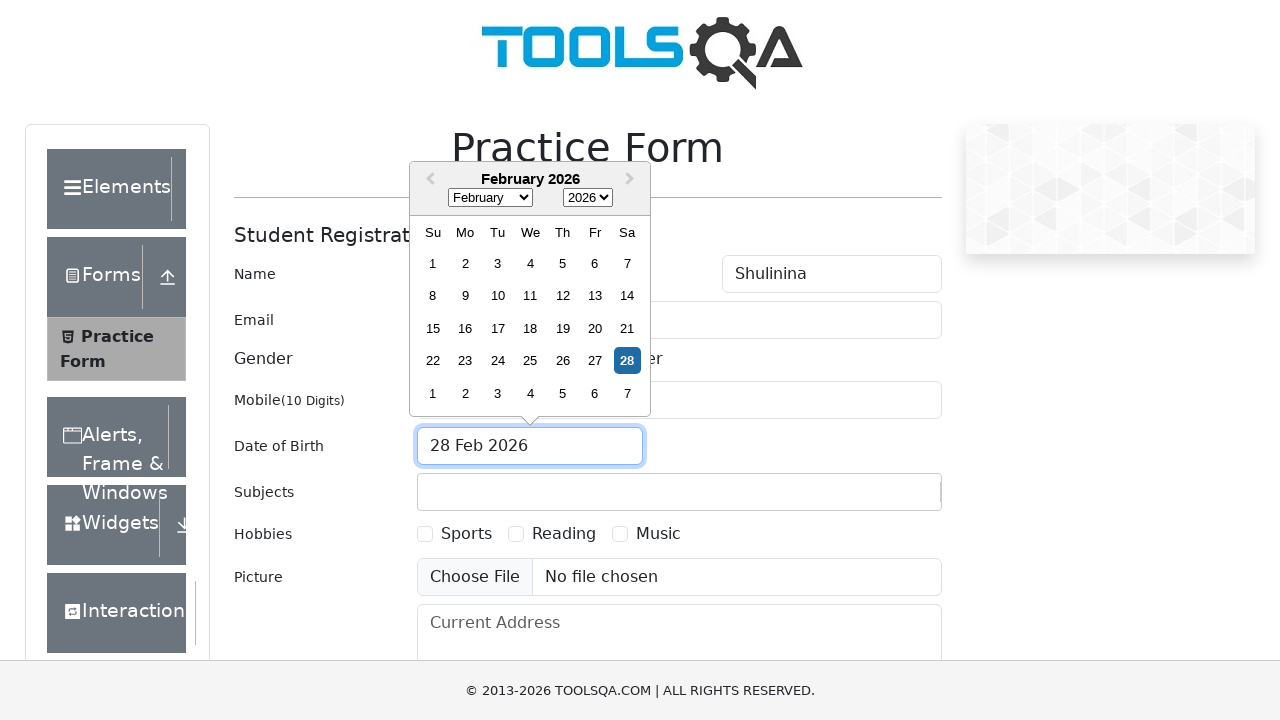

Selected year 1995 from date picker on .react-datepicker__year-select
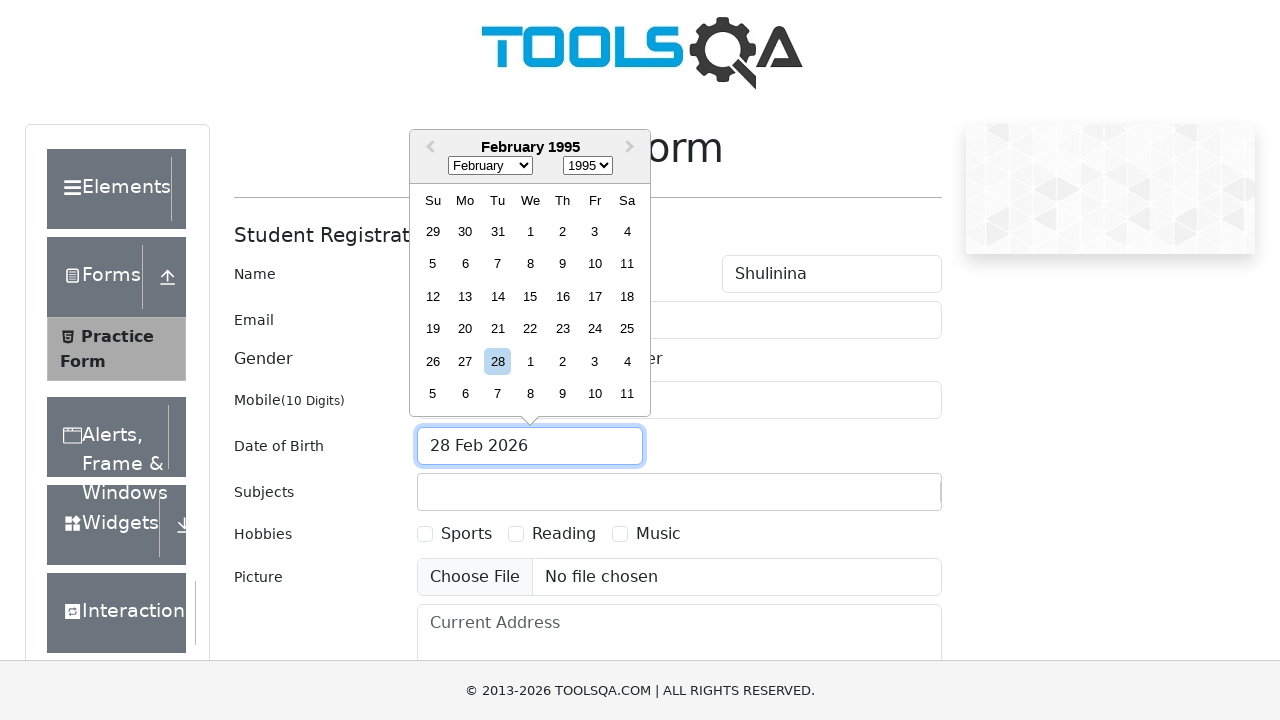

Selected September from date picker on .react-datepicker__month-select
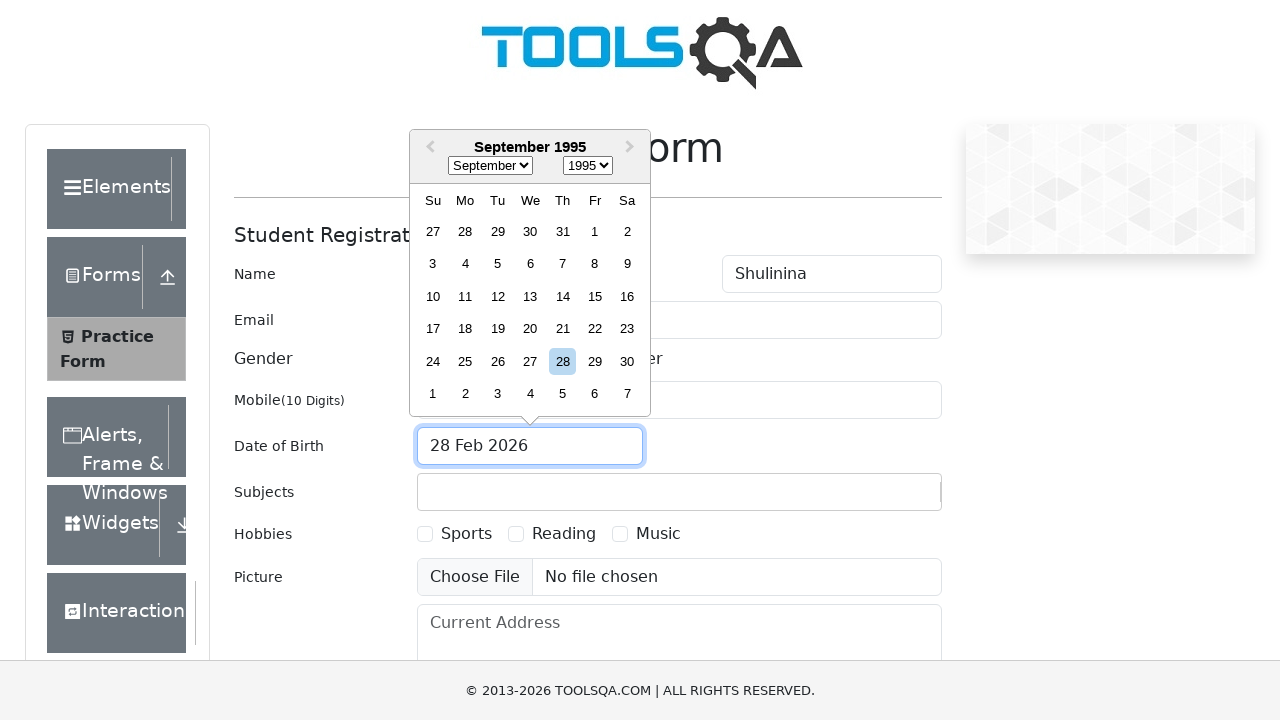

Selected day 6 from date picker at (530, 264) on .react-datepicker__day.react-datepicker__day--006
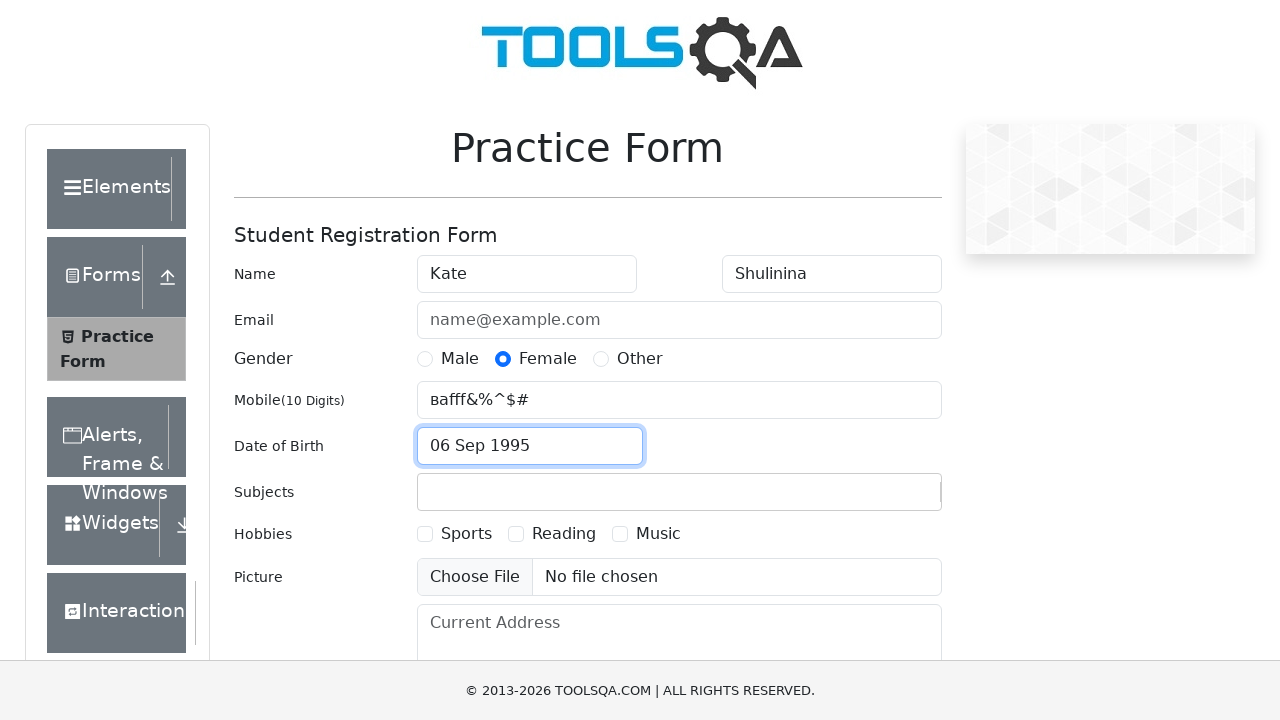

Scrolled submit button into view
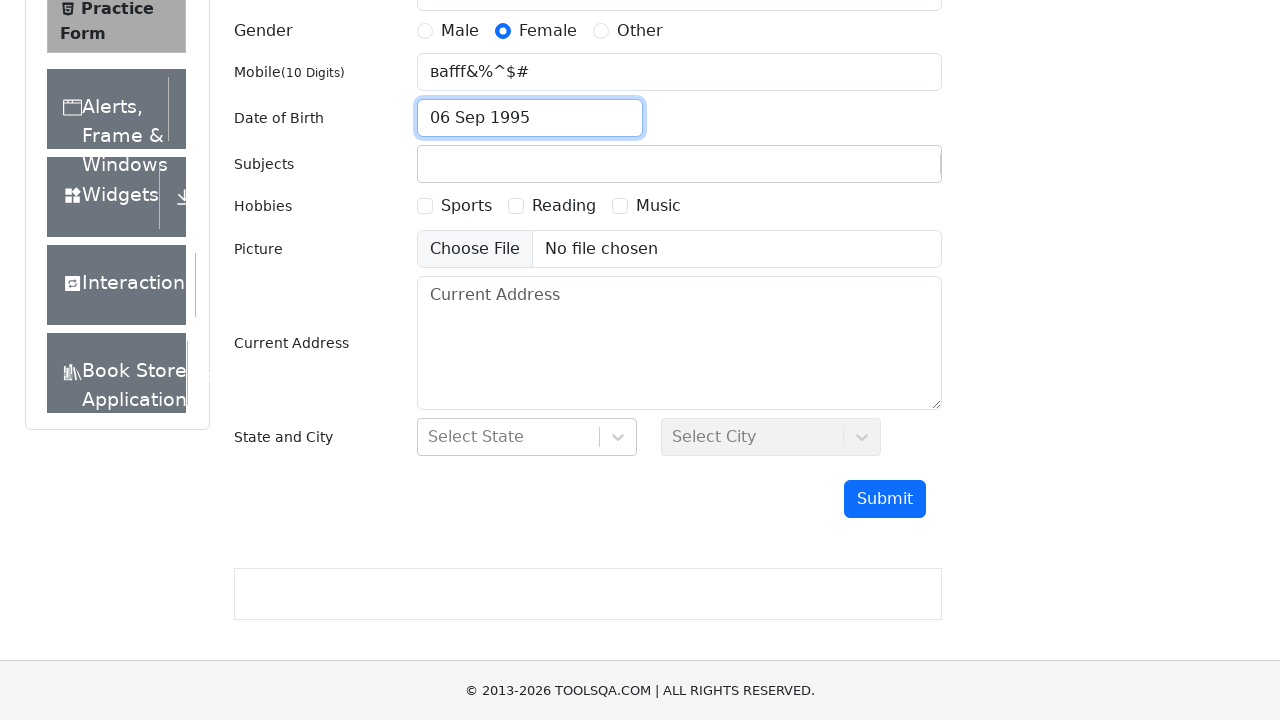

Clicked submit button to attempt form submission at (885, 499) on #submit
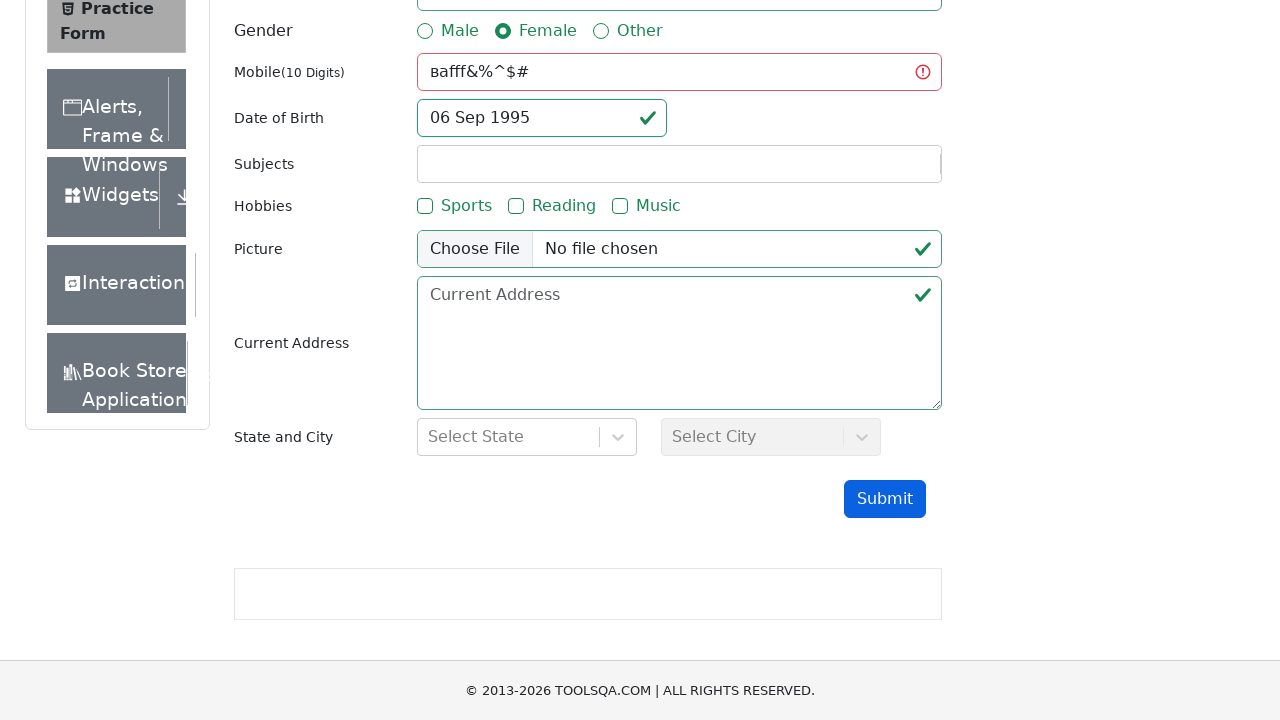

Waited 500ms to verify form does not submit with invalid phone number
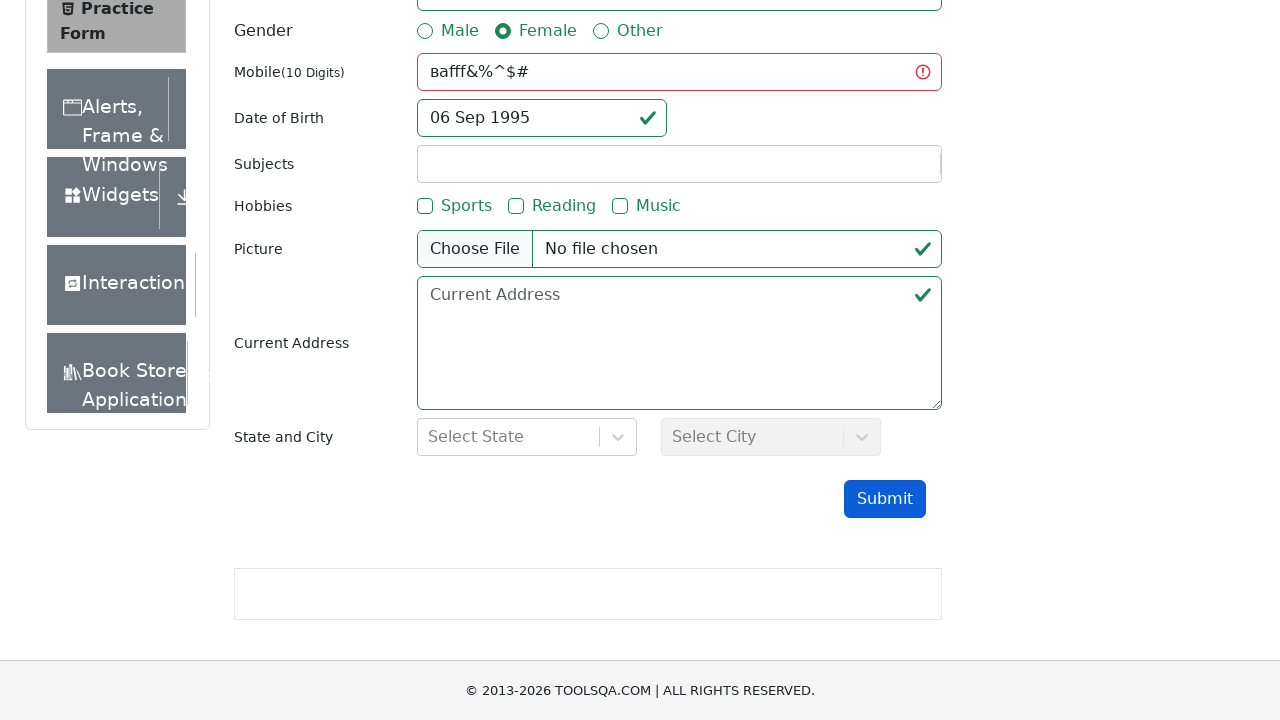

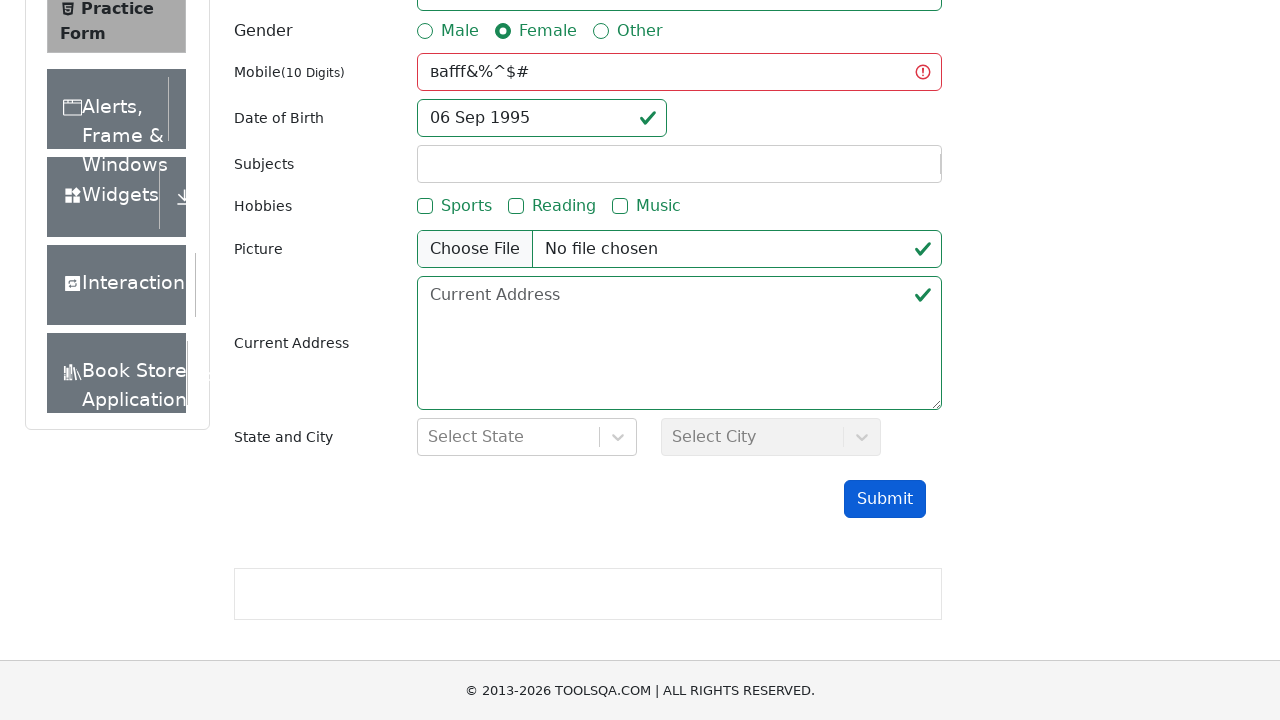